Tests hover interactions by hovering over elements to reveal hidden content and clicking view profile

Starting URL: https://the-internet.herokuapp.com/hovers

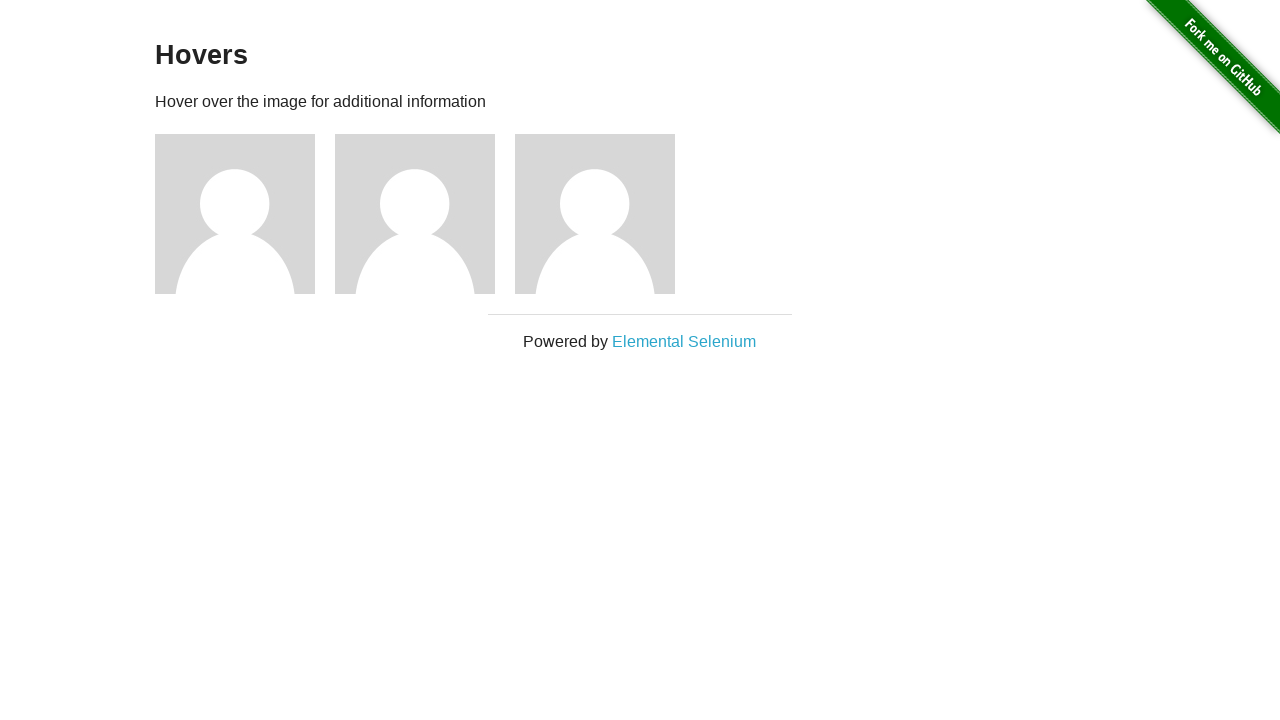

Navigated to hover interactions test page
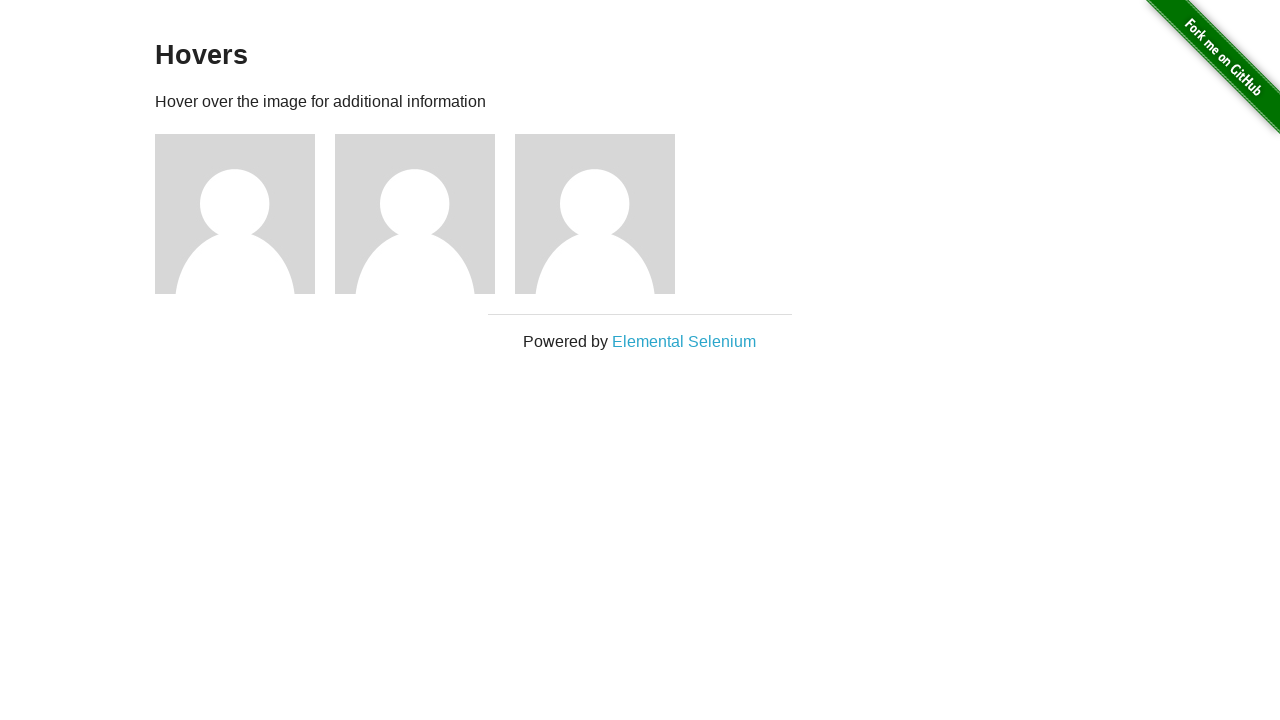

Hovered over a figure element to reveal hidden content at (245, 214) on xpath=//div[@class='figure'] >> nth=0
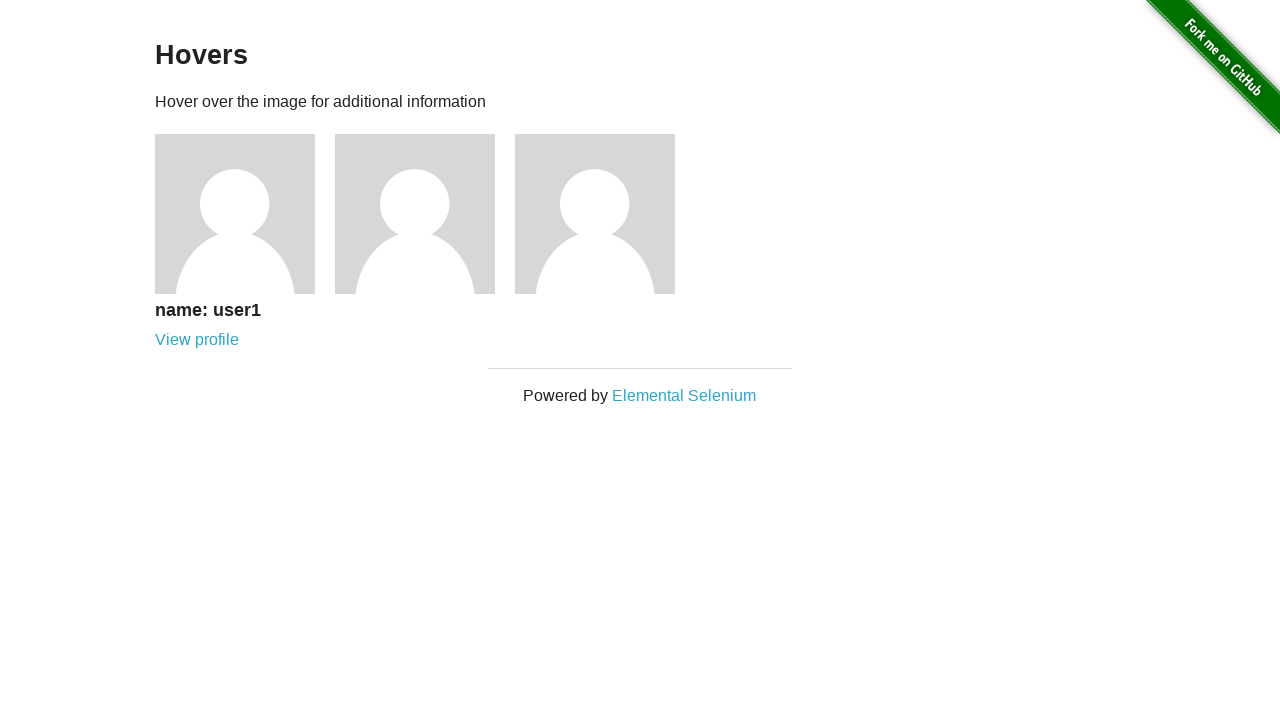

Hovered over a figure element to reveal hidden content at (425, 214) on xpath=//div[@class='figure'] >> nth=1
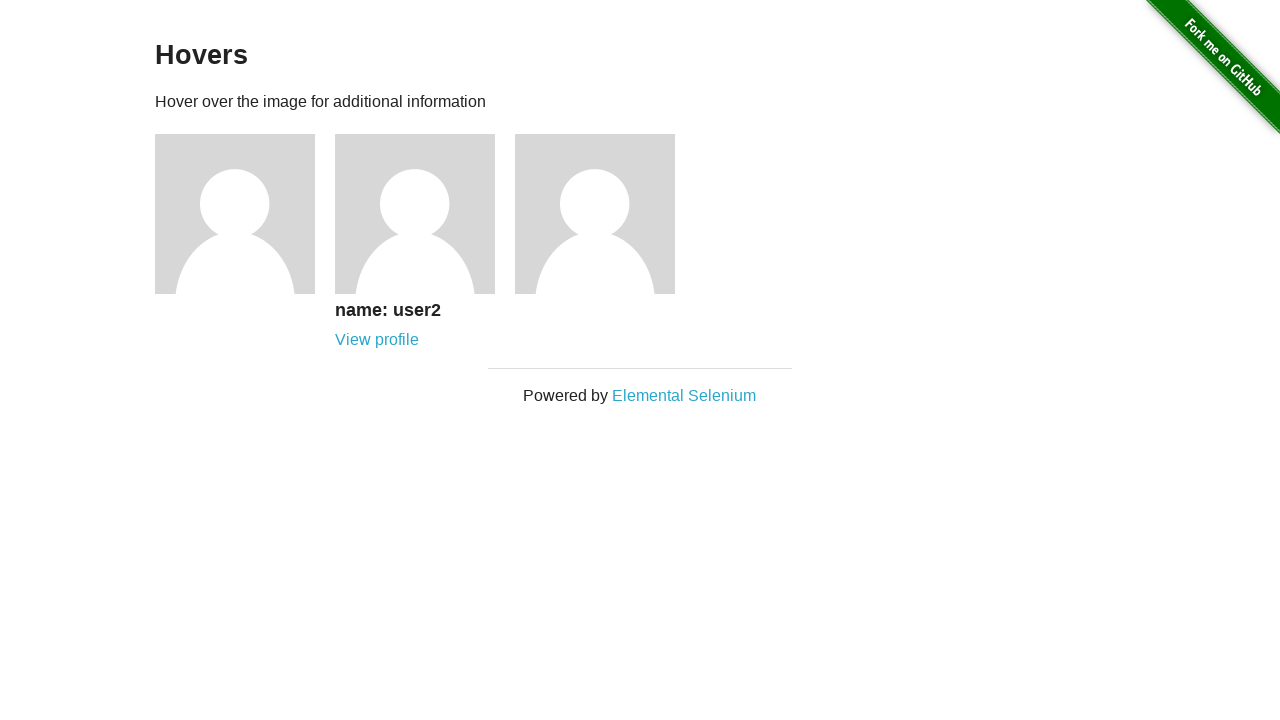

Hovered over a figure element to reveal hidden content at (605, 214) on xpath=//div[@class='figure'] >> nth=2
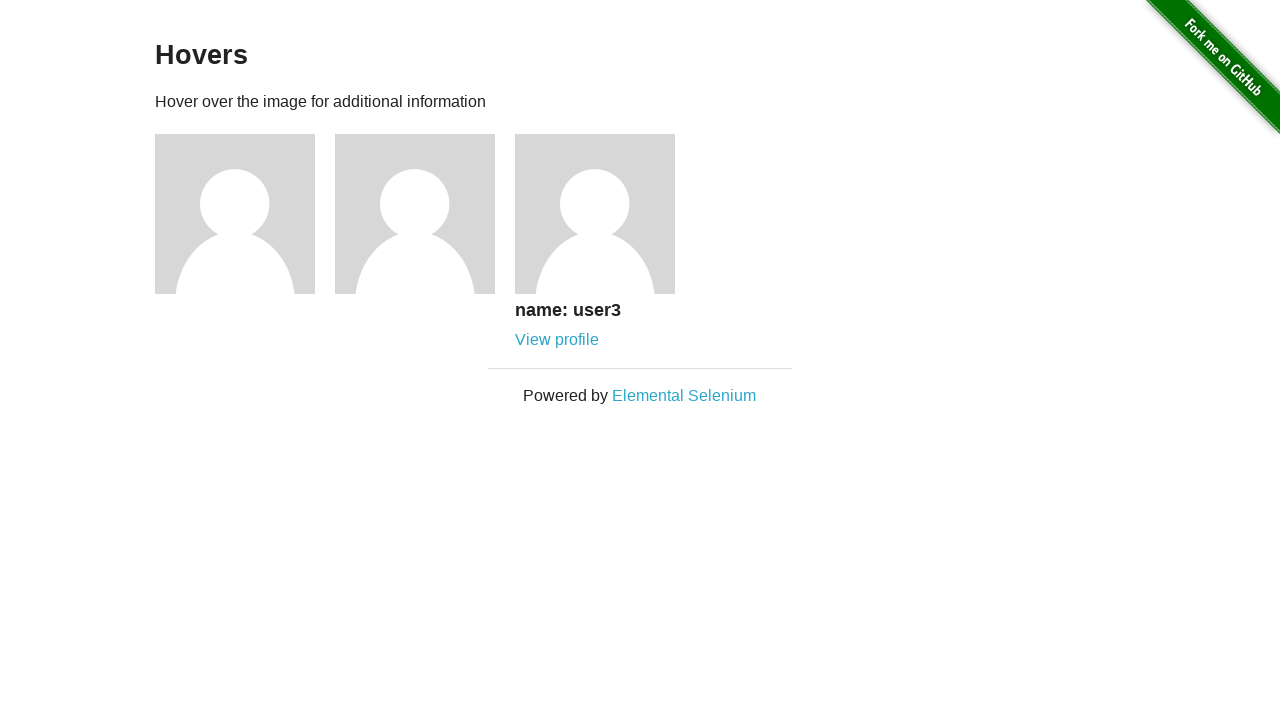

Hovered over the first figure element at (245, 214) on xpath=//div[@class='figure'][1]
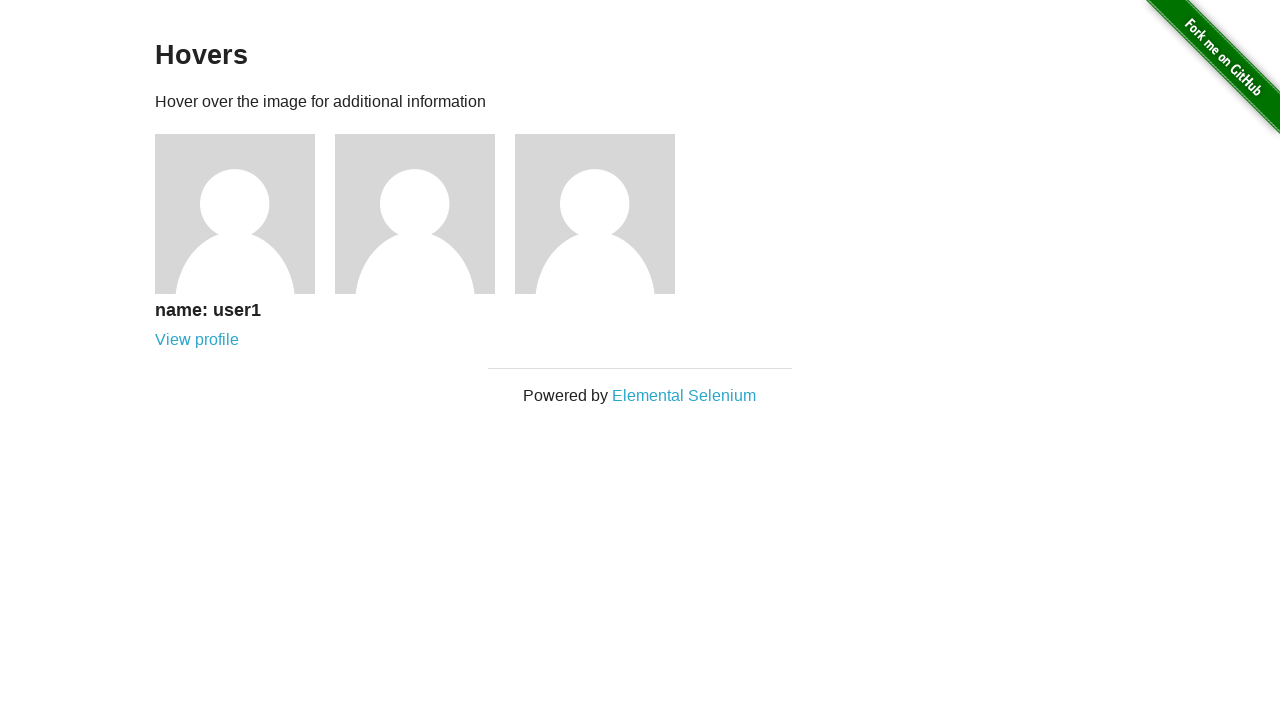

Clicked view profile link on first figure at (197, 340) on xpath=//div[@class='figure'][1]//a
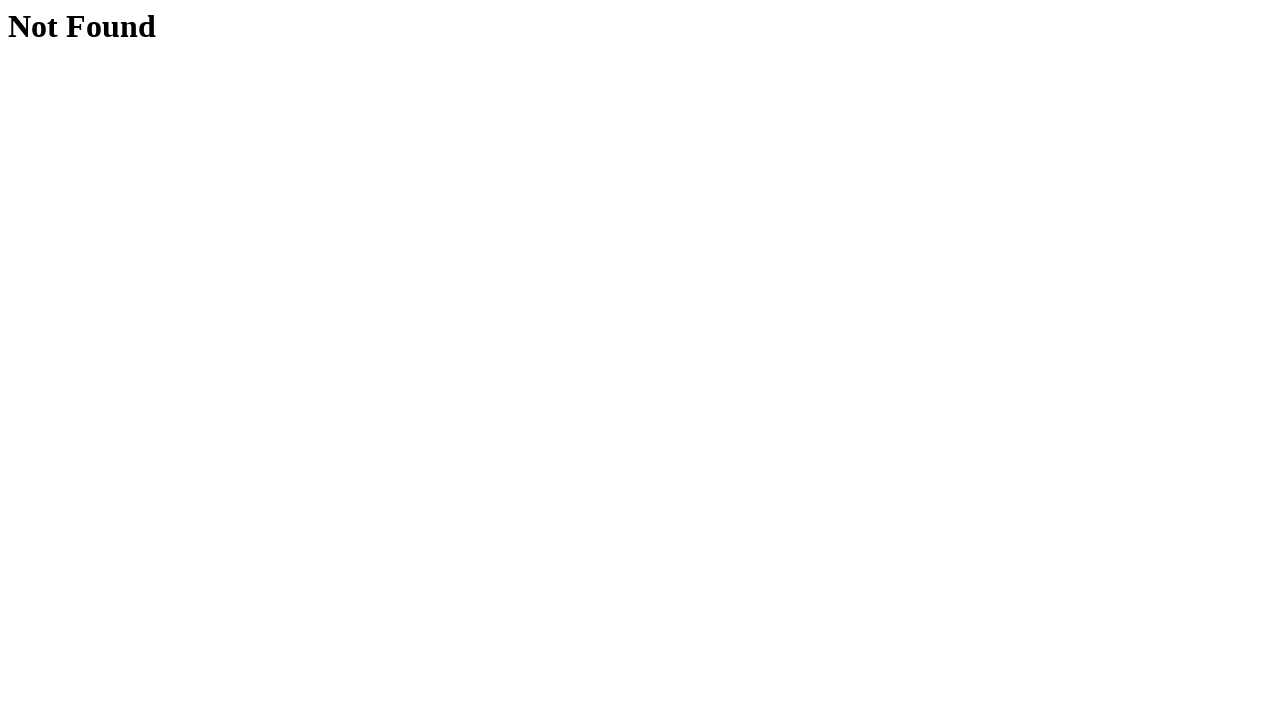

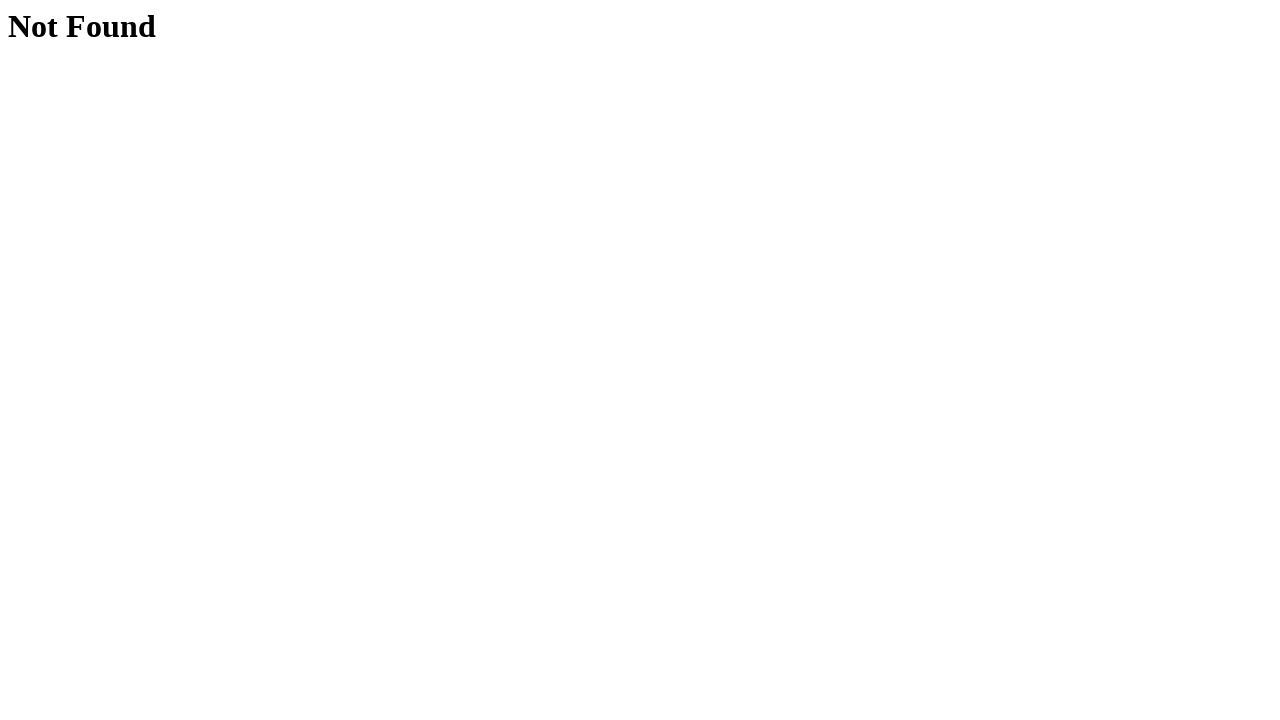